Tests that todo data persists after page reload.

Starting URL: https://demo.playwright.dev/todomvc

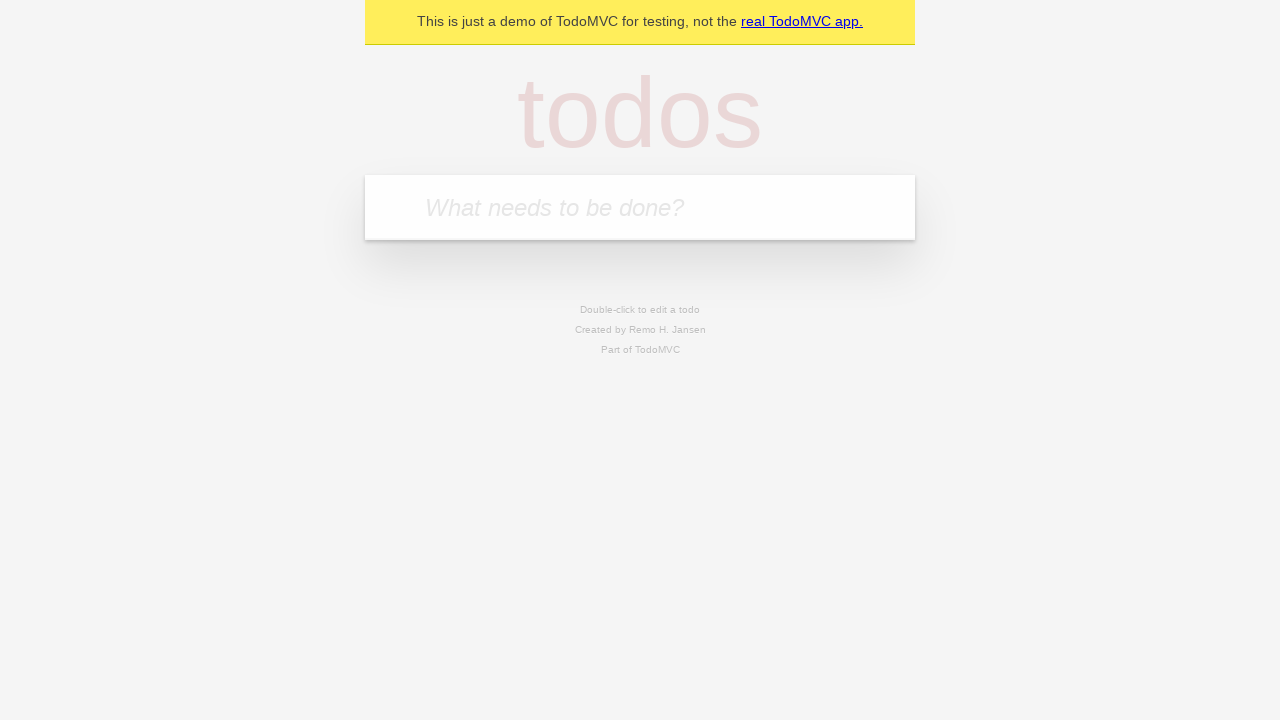

Filled todo input field with 'buy some cheese' on internal:attr=[placeholder="What needs to be done?"i]
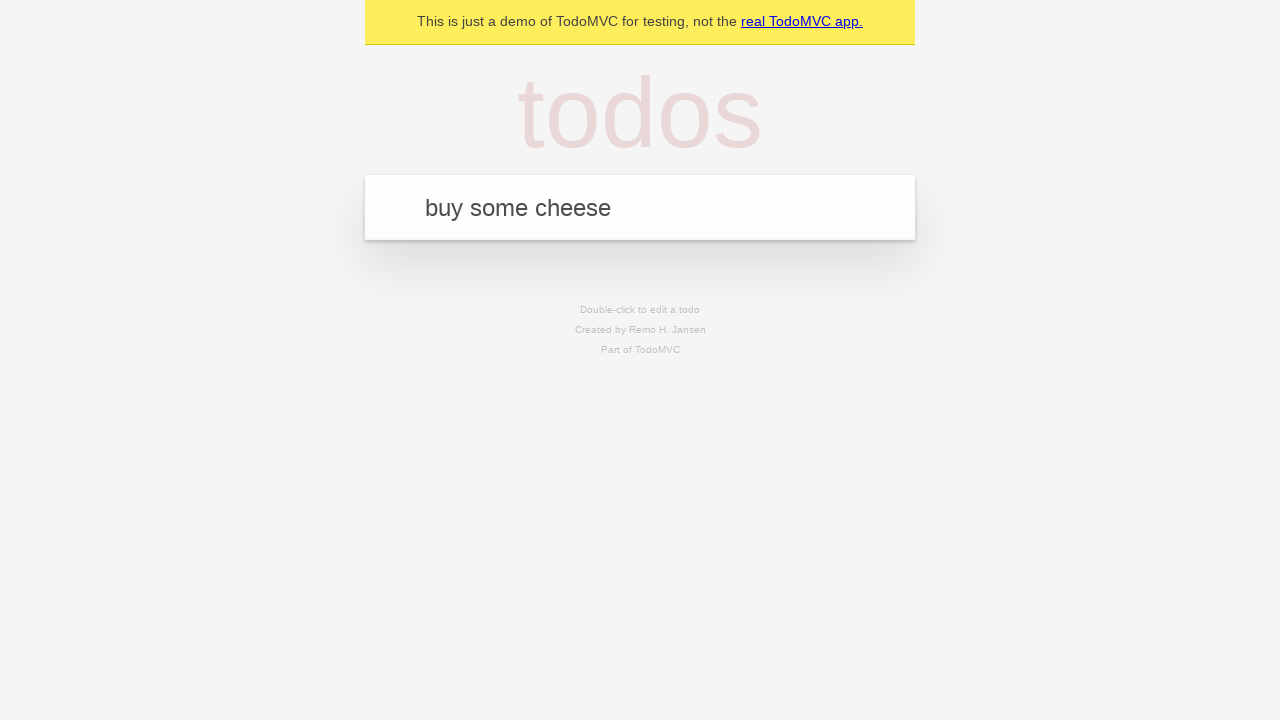

Pressed Enter to add todo 'buy some cheese' on internal:attr=[placeholder="What needs to be done?"i]
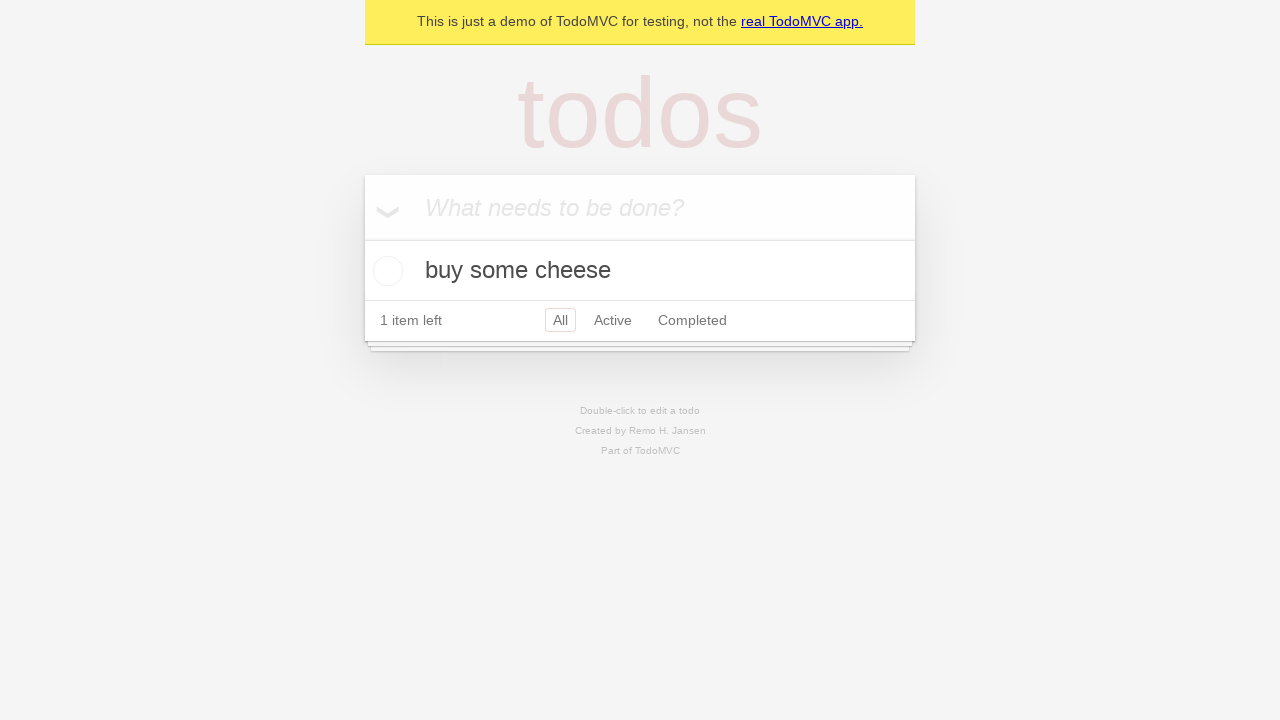

Filled todo input field with 'feed the cat' on internal:attr=[placeholder="What needs to be done?"i]
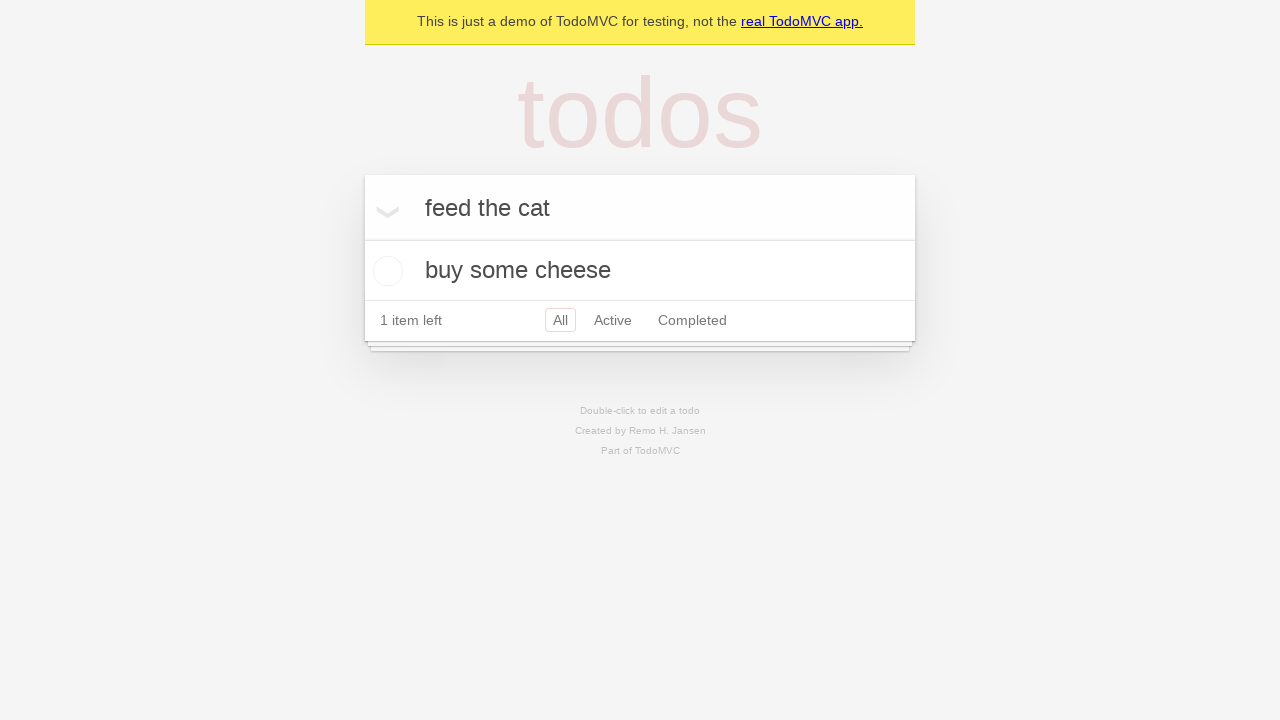

Pressed Enter to add todo 'feed the cat' on internal:attr=[placeholder="What needs to be done?"i]
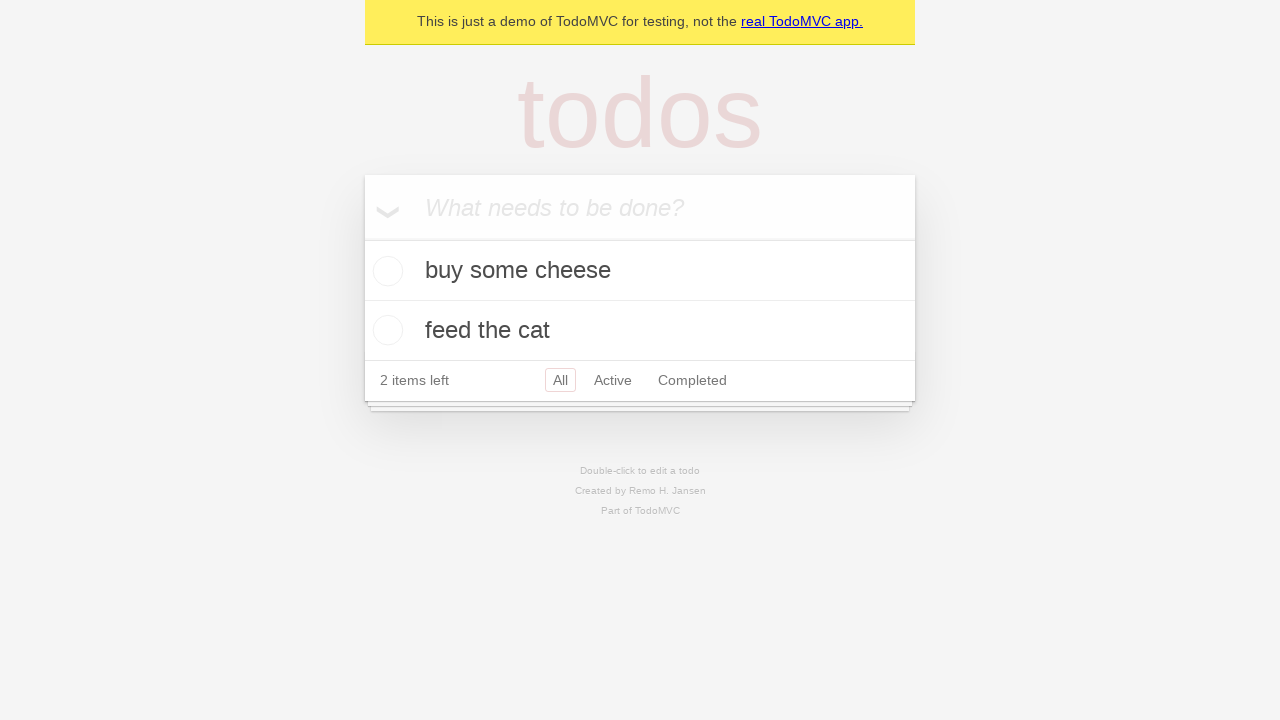

Waited for second todo item to appear
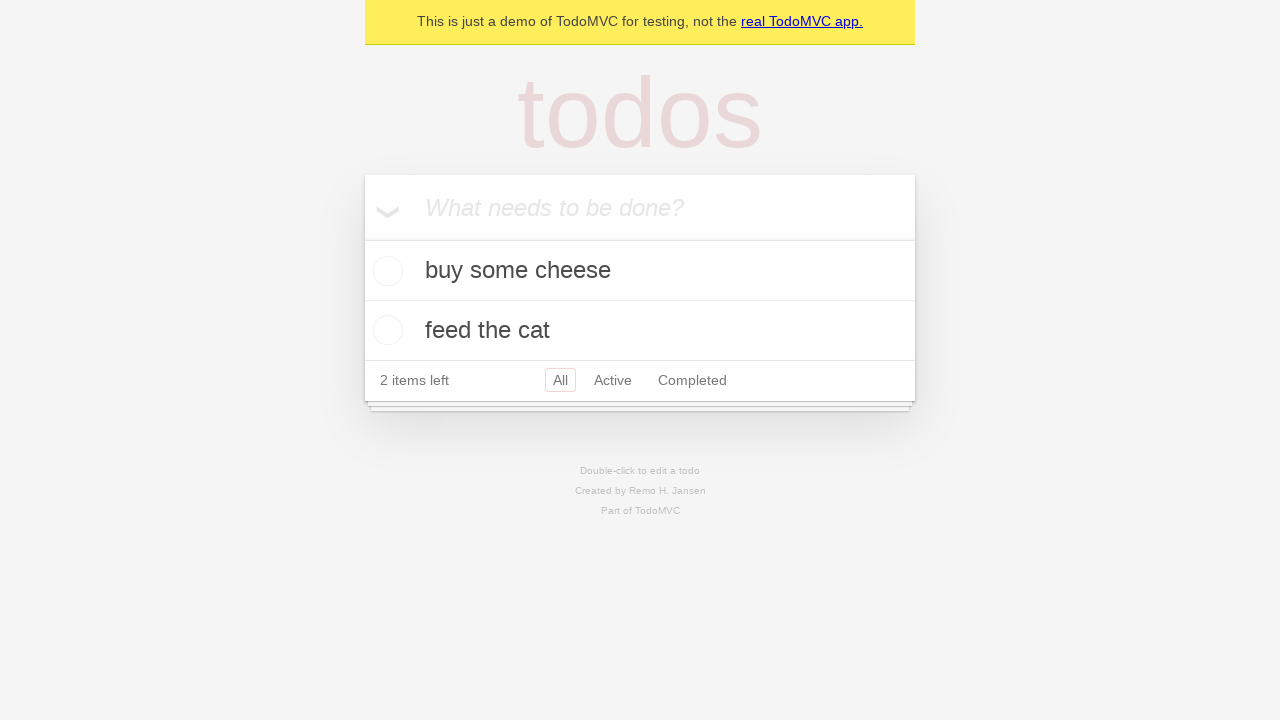

Checked the first todo item at (385, 271) on internal:testid=[data-testid="todo-item"s] >> nth=0 >> internal:role=checkbox
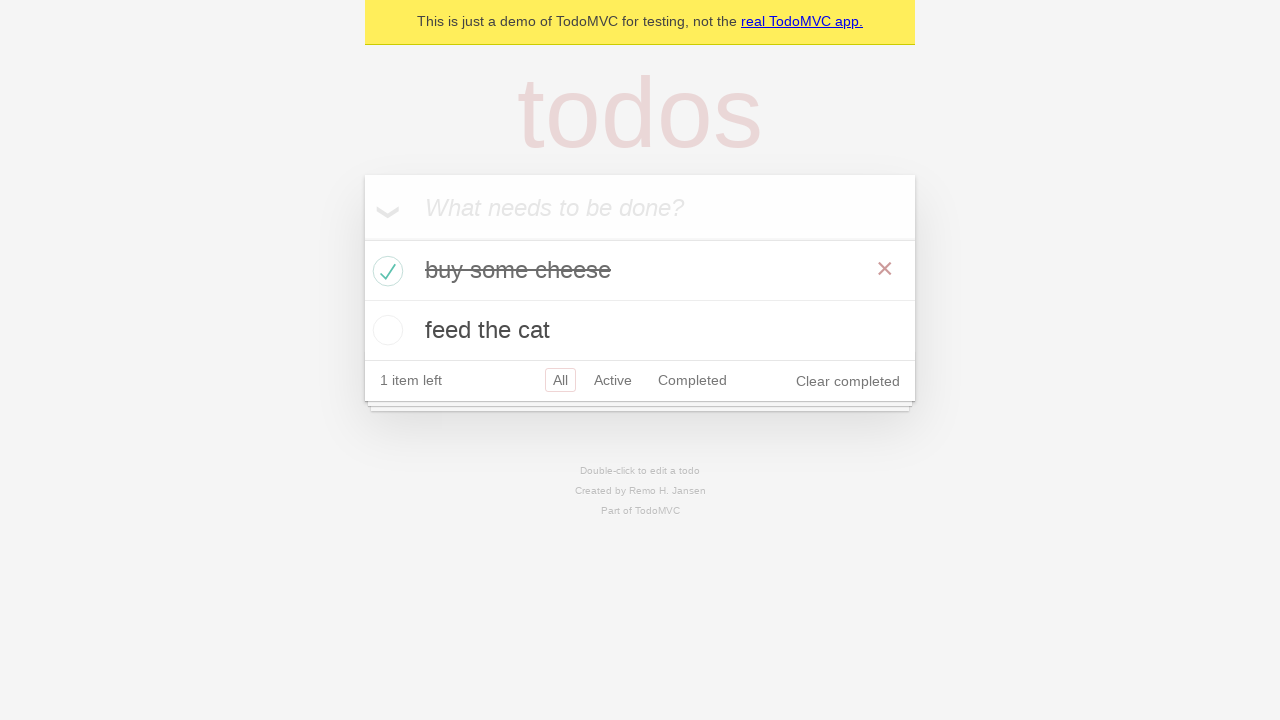

Reloaded the page to test data persistence
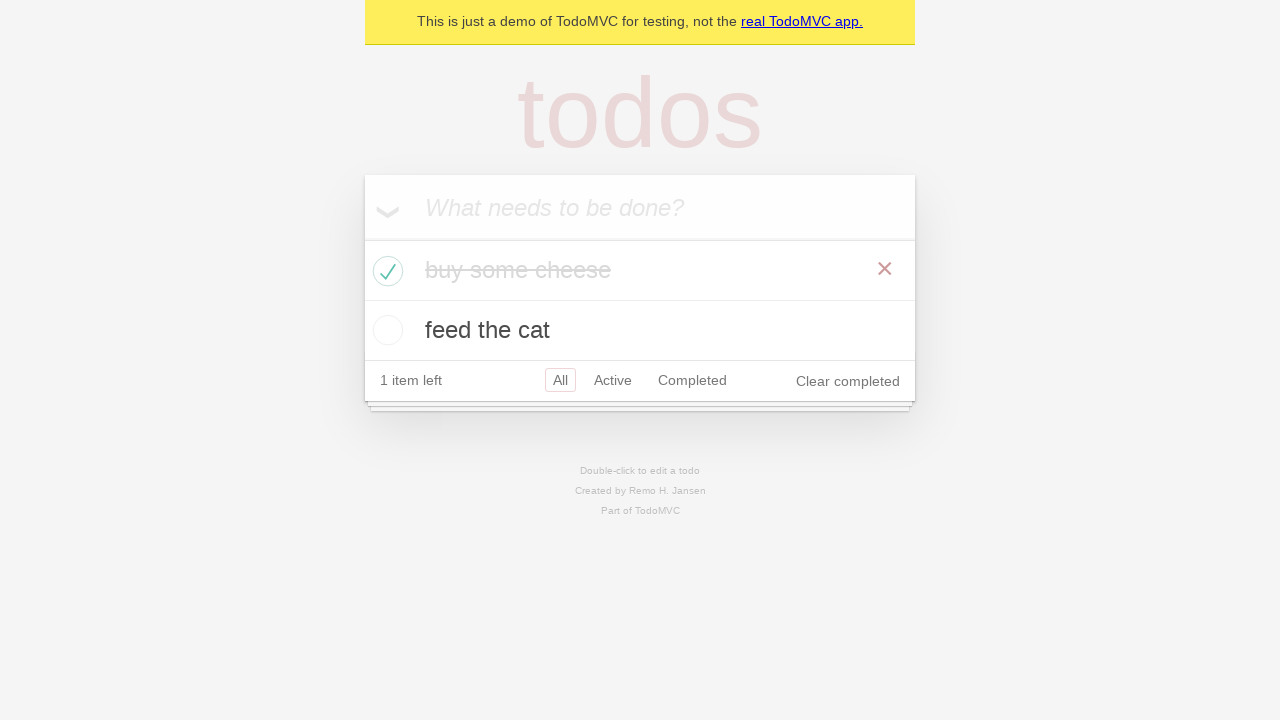

Waited for todo items to reload after page refresh
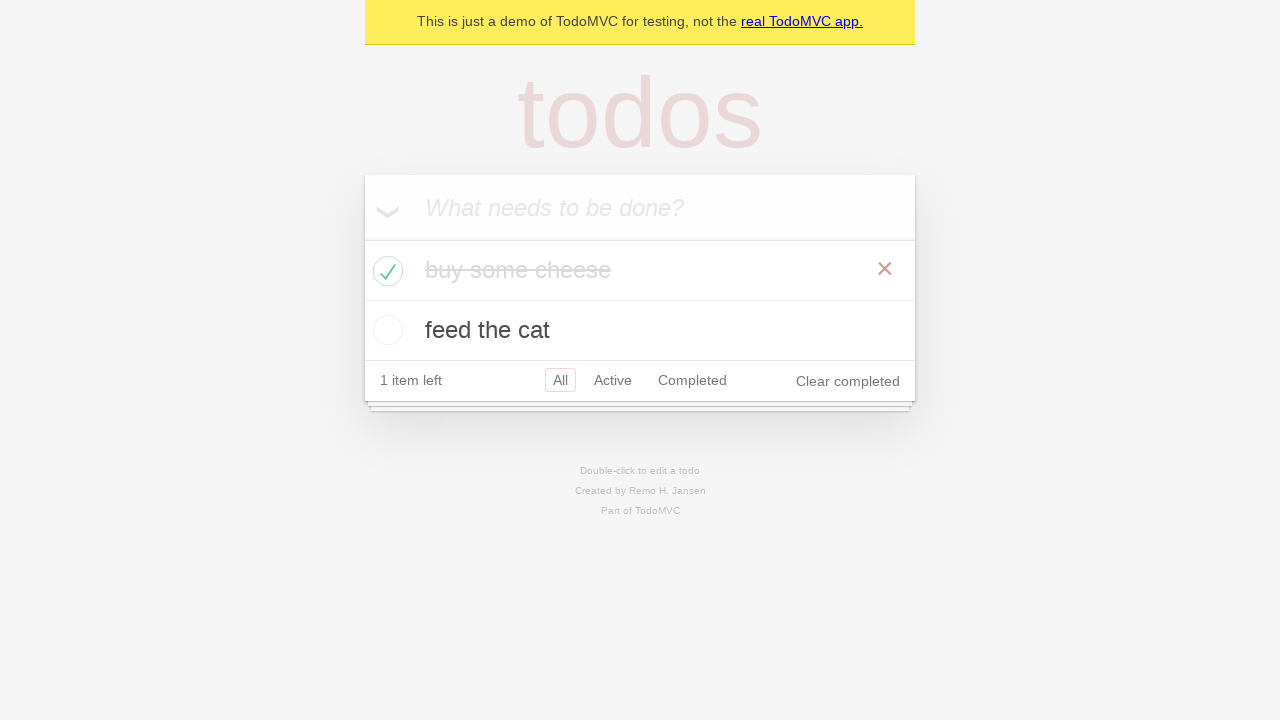

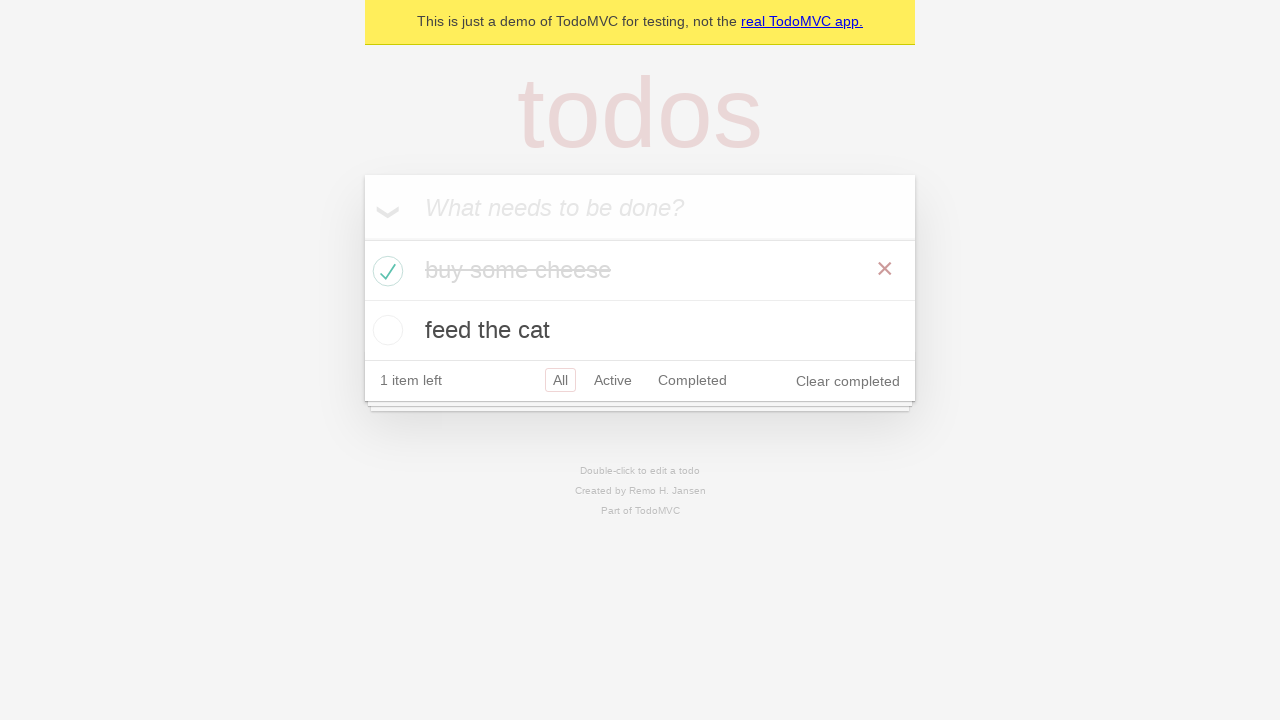